Tests drag and drop functionality by dragging an element to two different drop targets.

Starting URL: https://axafrance.github.io/webengine-dotnet/demo/Test.html

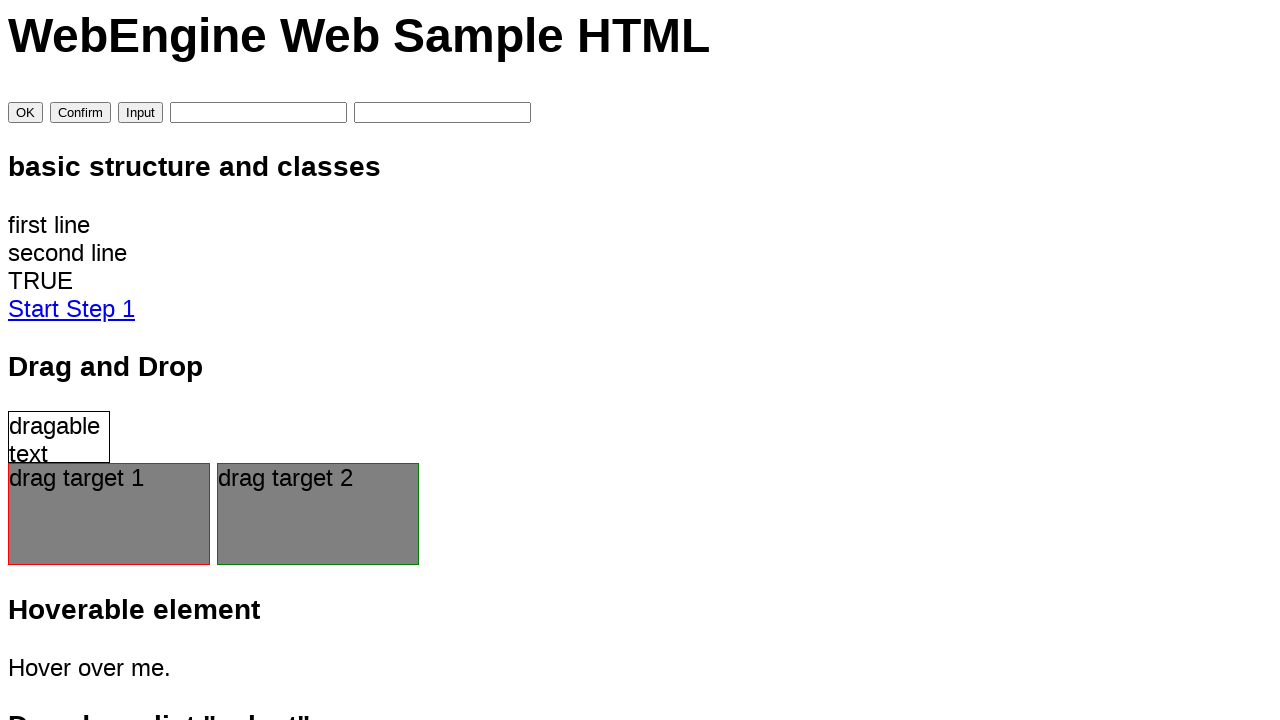

Located draggable element
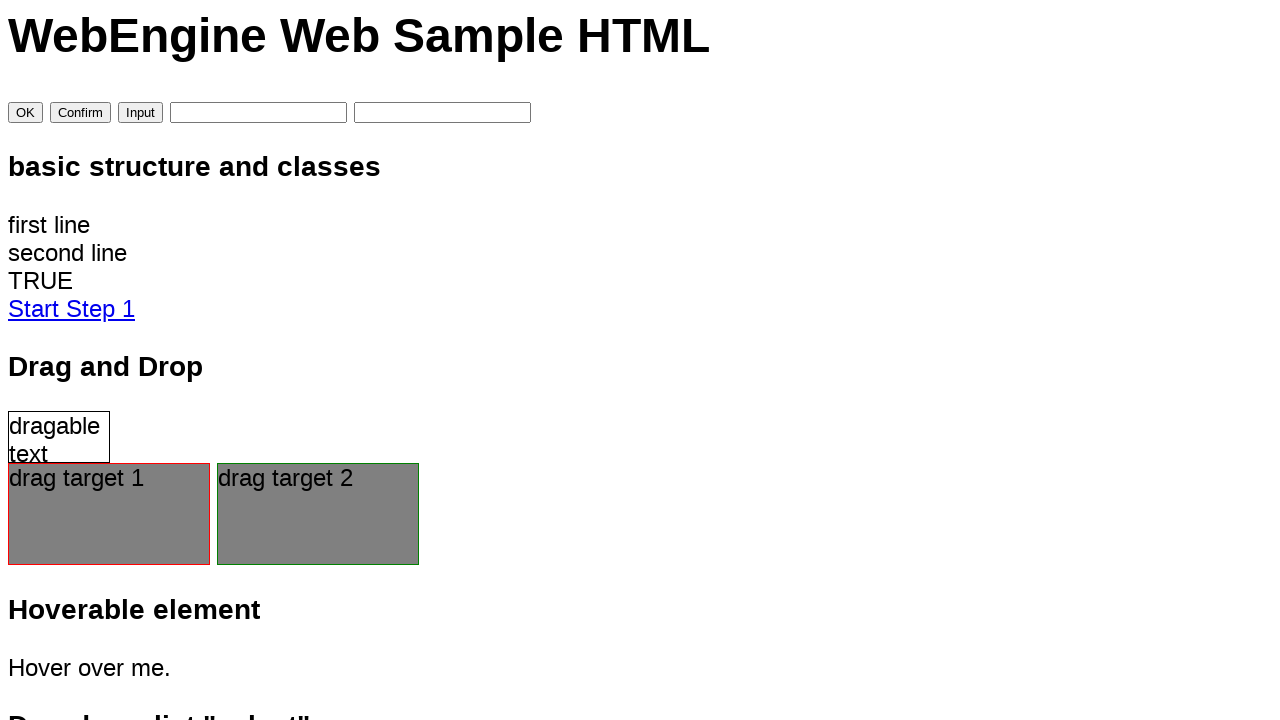

Retrieved initial text from draggable element
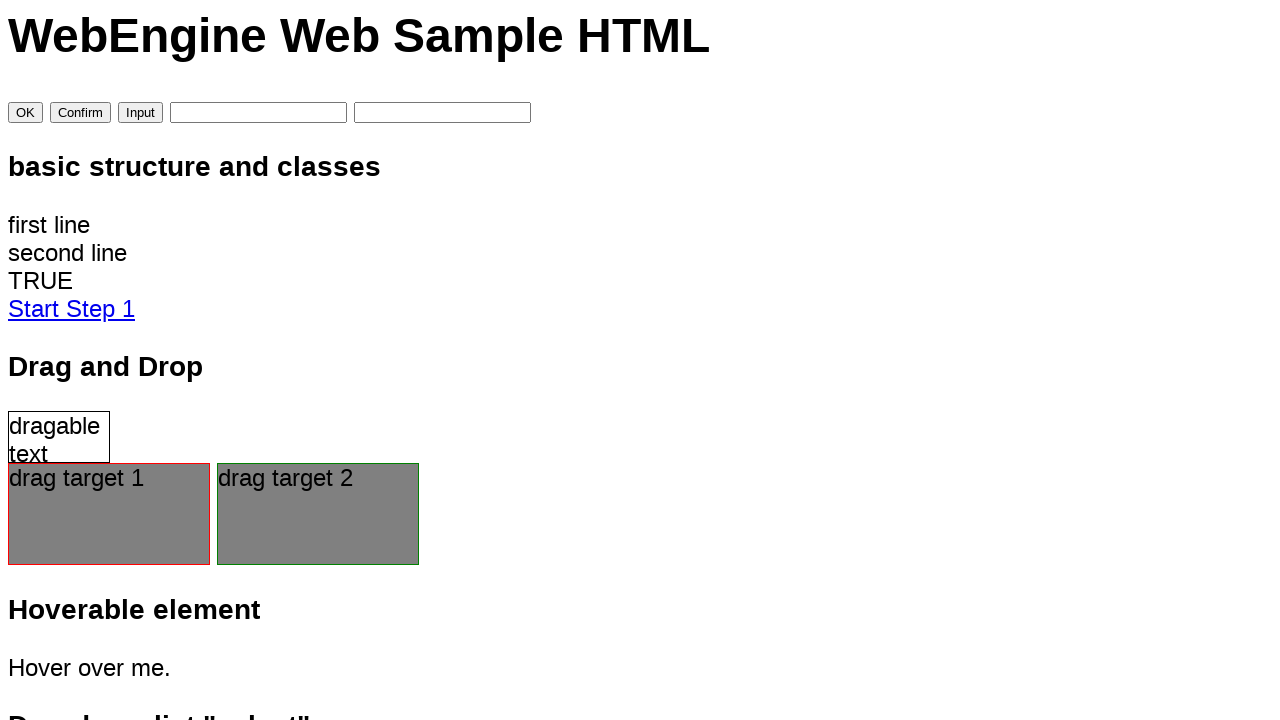

Dragged element to first drop target (#divDrop1) at (109, 514)
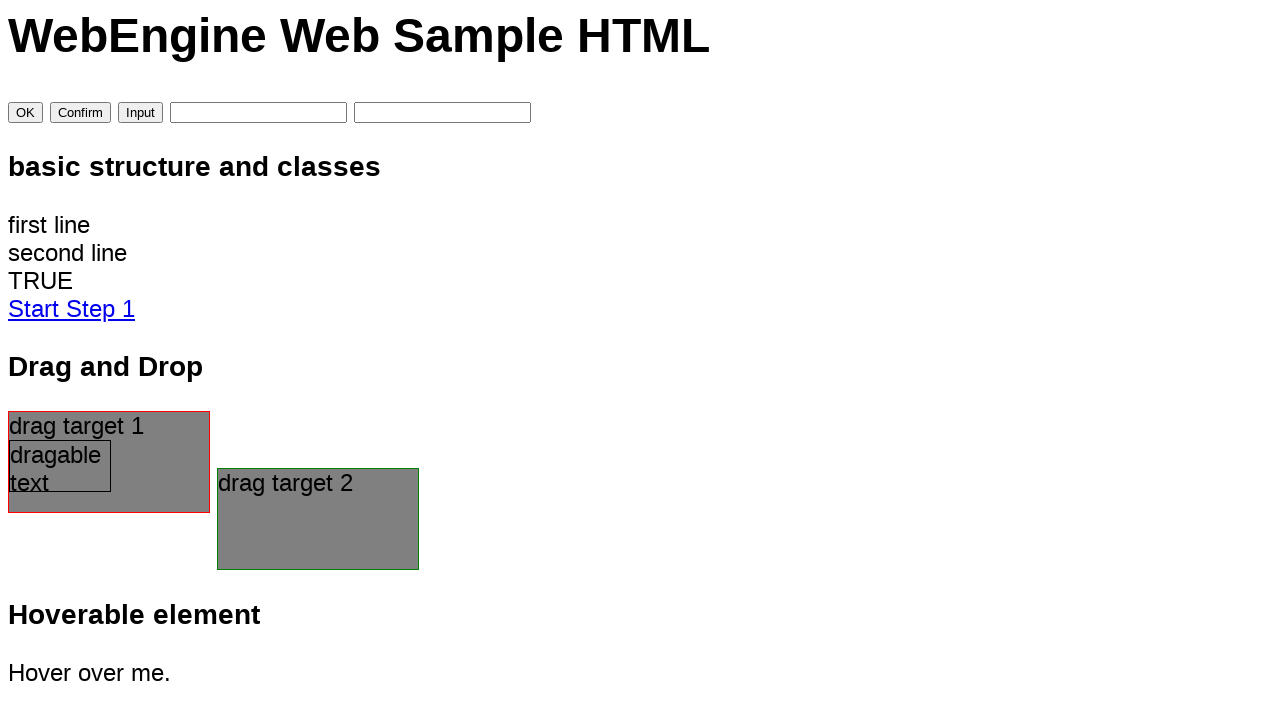

Retrieved text from first drop target
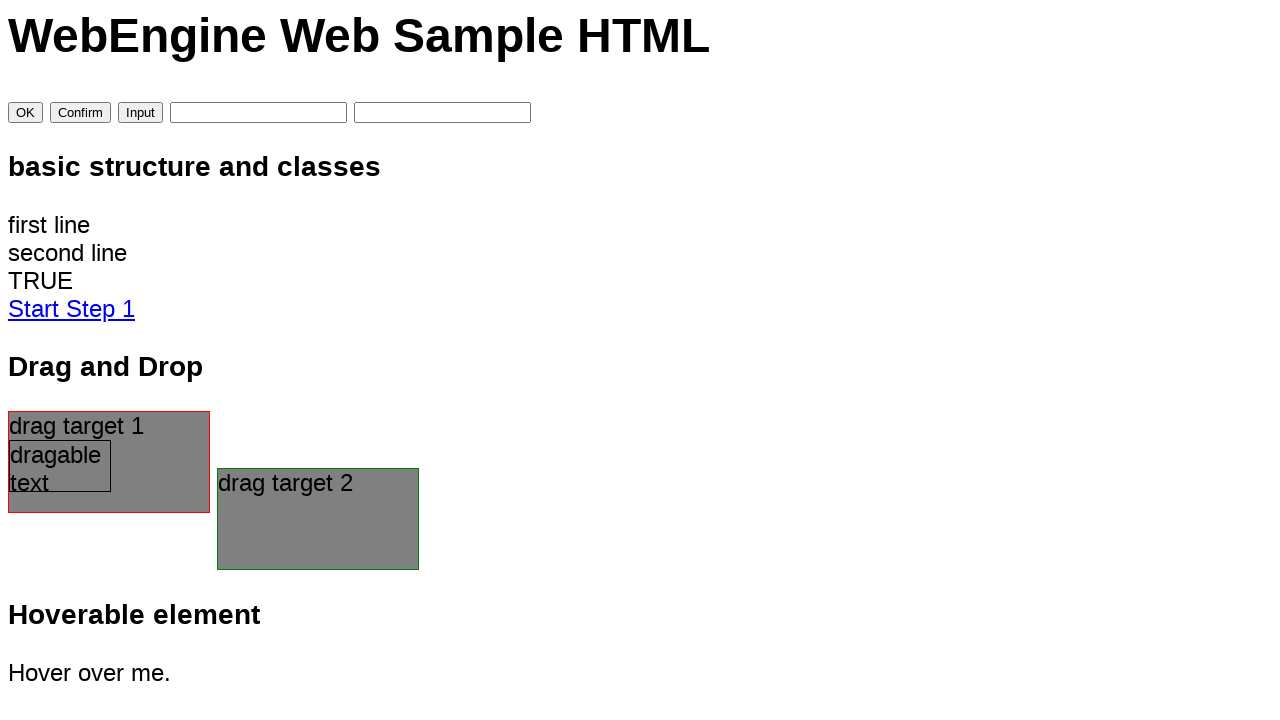

Verified first drop target contains dragged element text
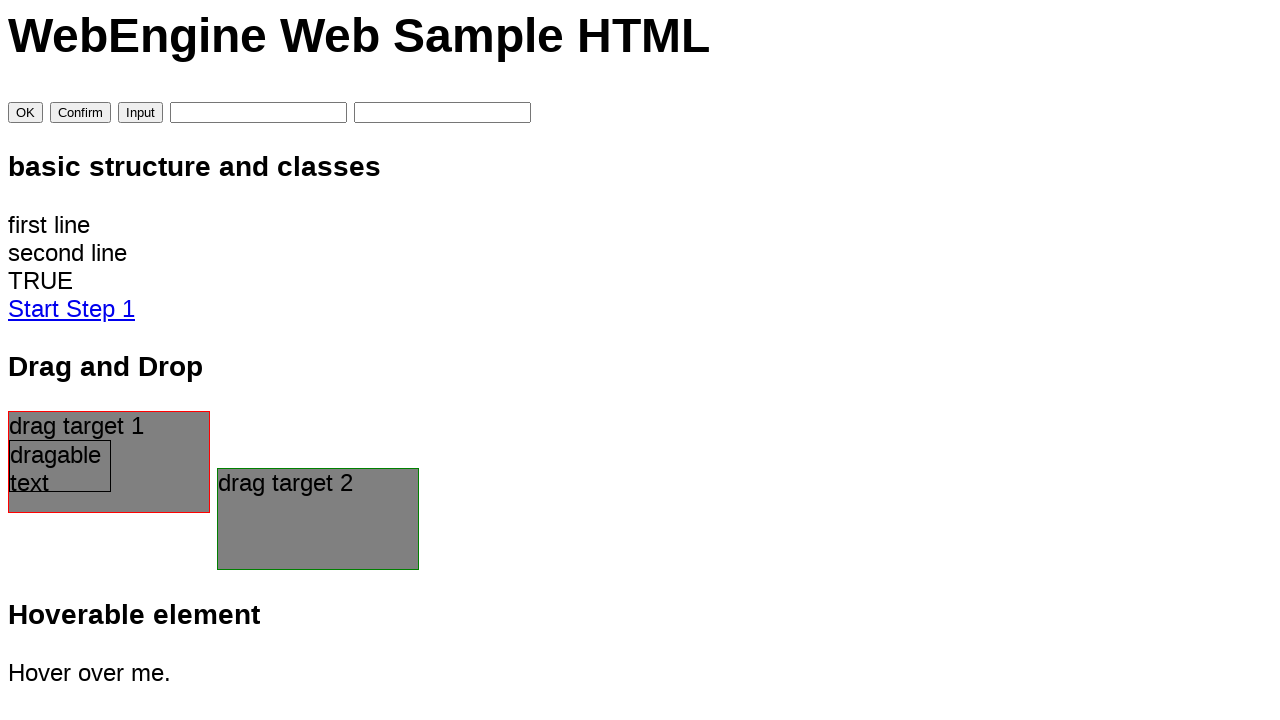

Dragged element to second drop target (#divDrop2) at (318, 519)
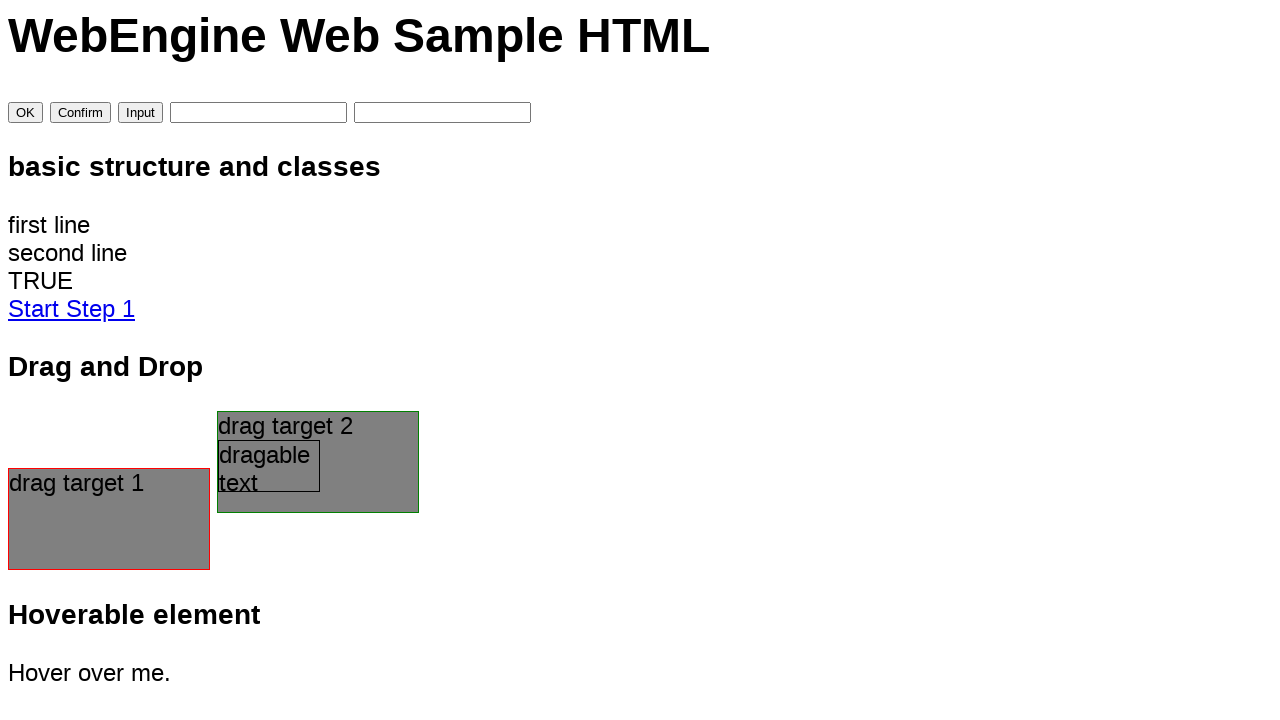

Retrieved text from second drop target
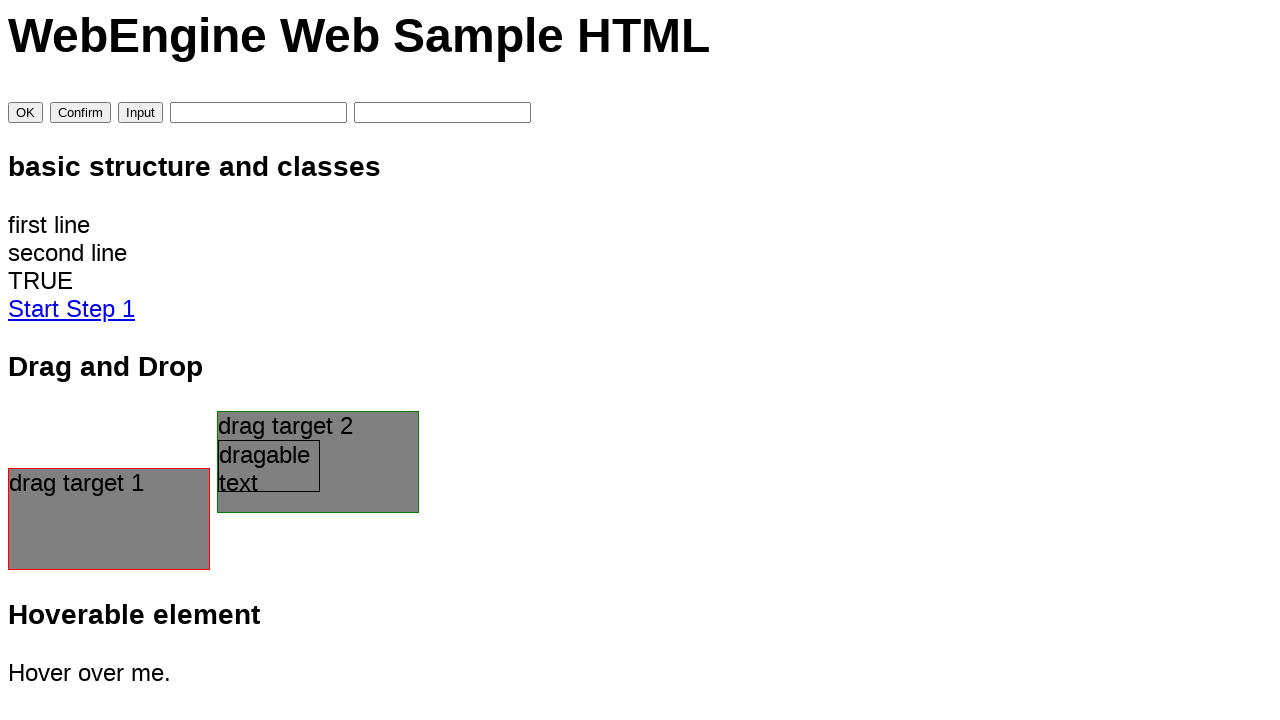

Verified second drop target contains dragged element text
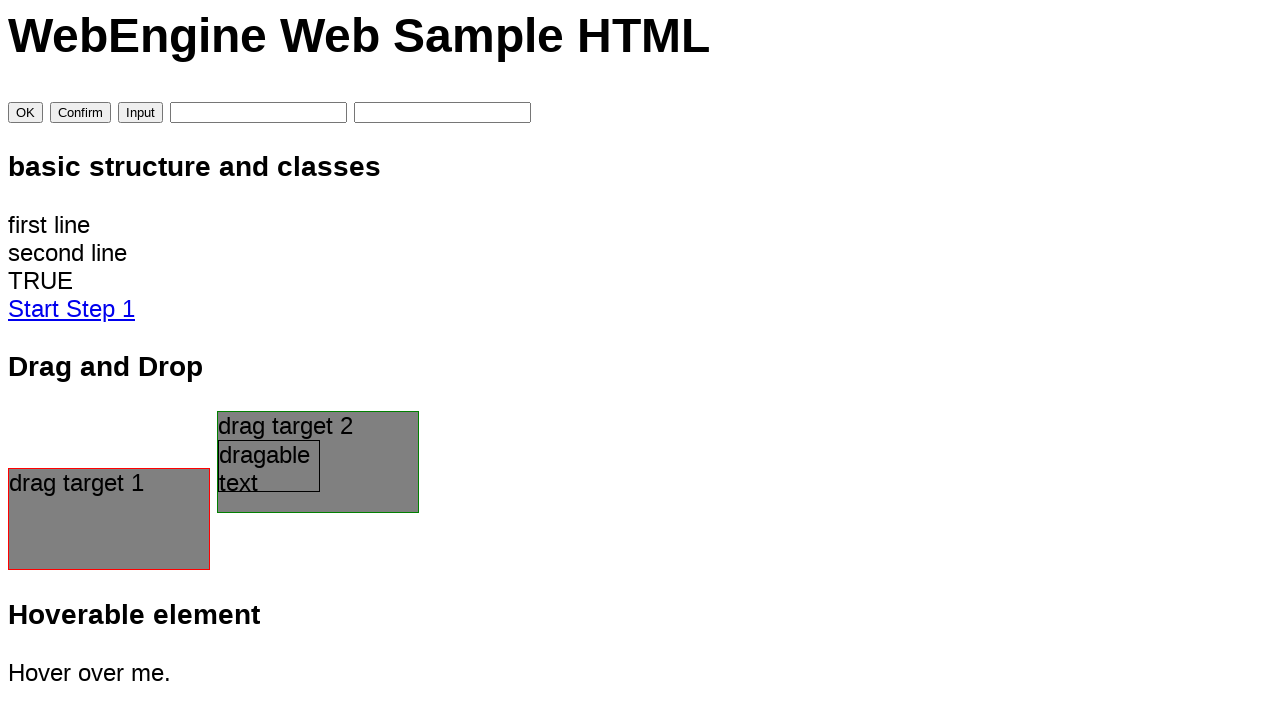

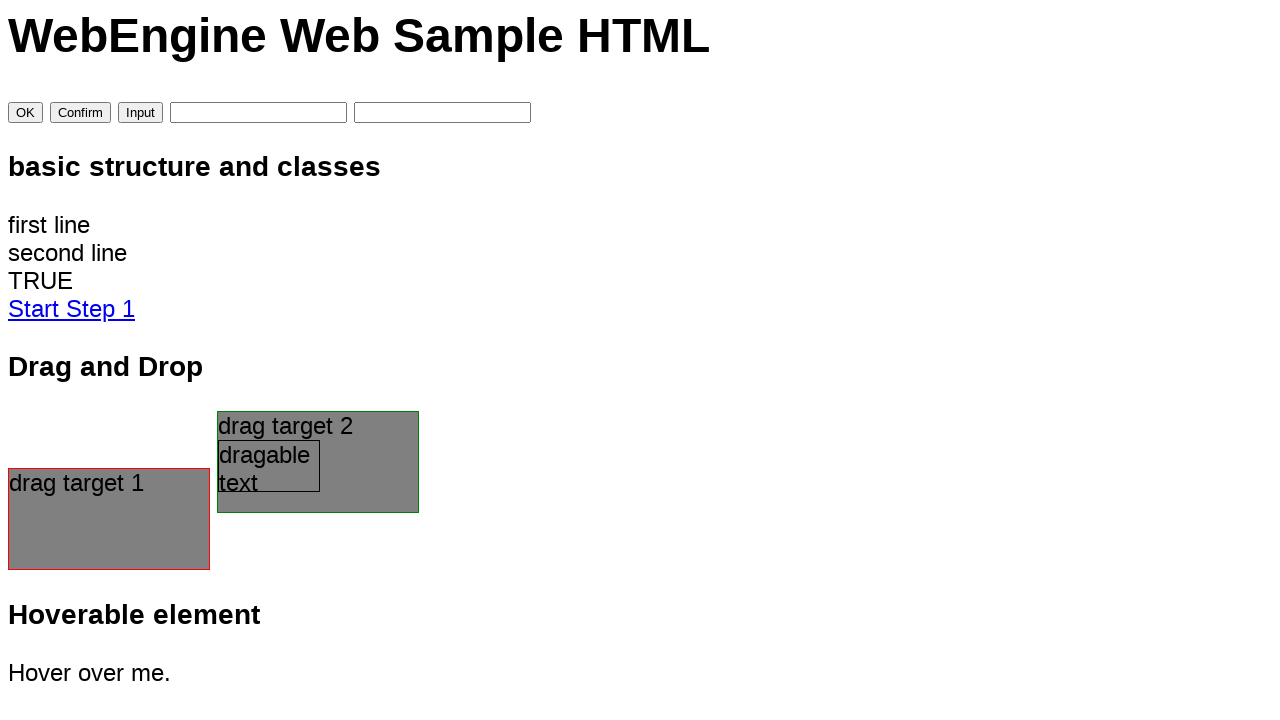